Navigates to an Angular demo application and clicks on the library button to test navigation

Starting URL: https://rahulshettyacademy.com/angularAppdemo/

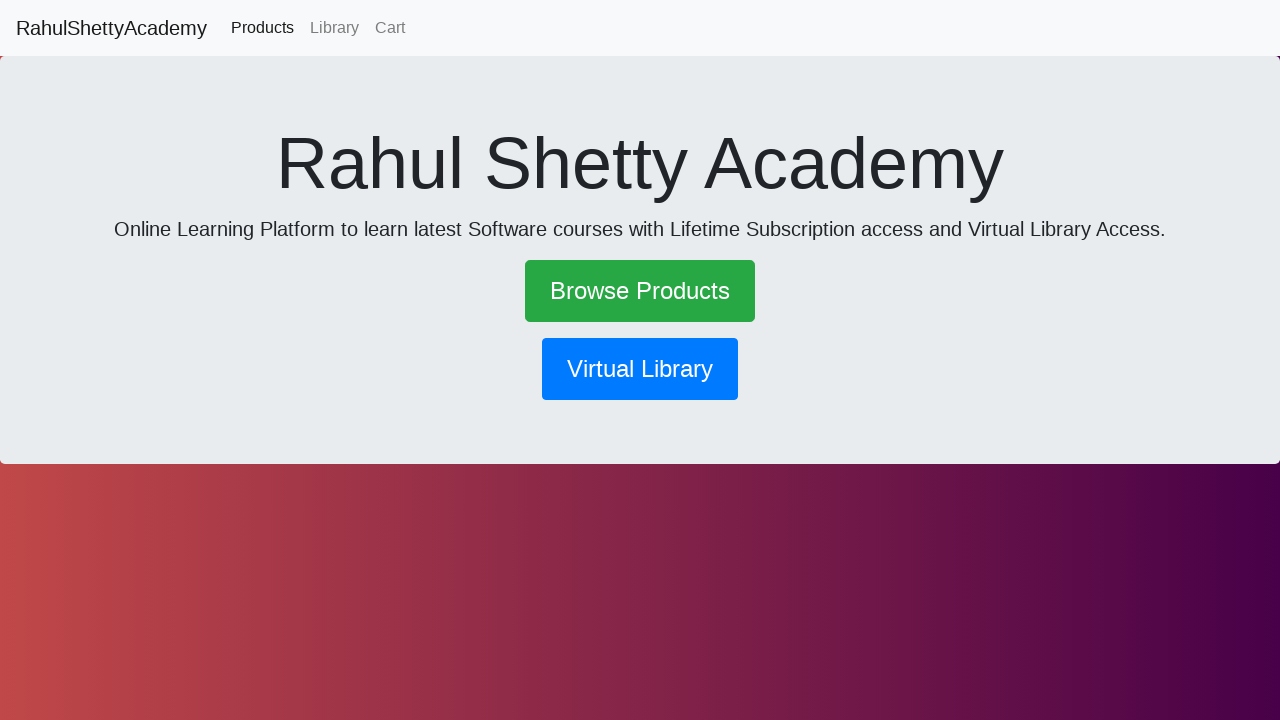

Clicked on the library navigation button at (640, 369) on button[routerlink*='library']
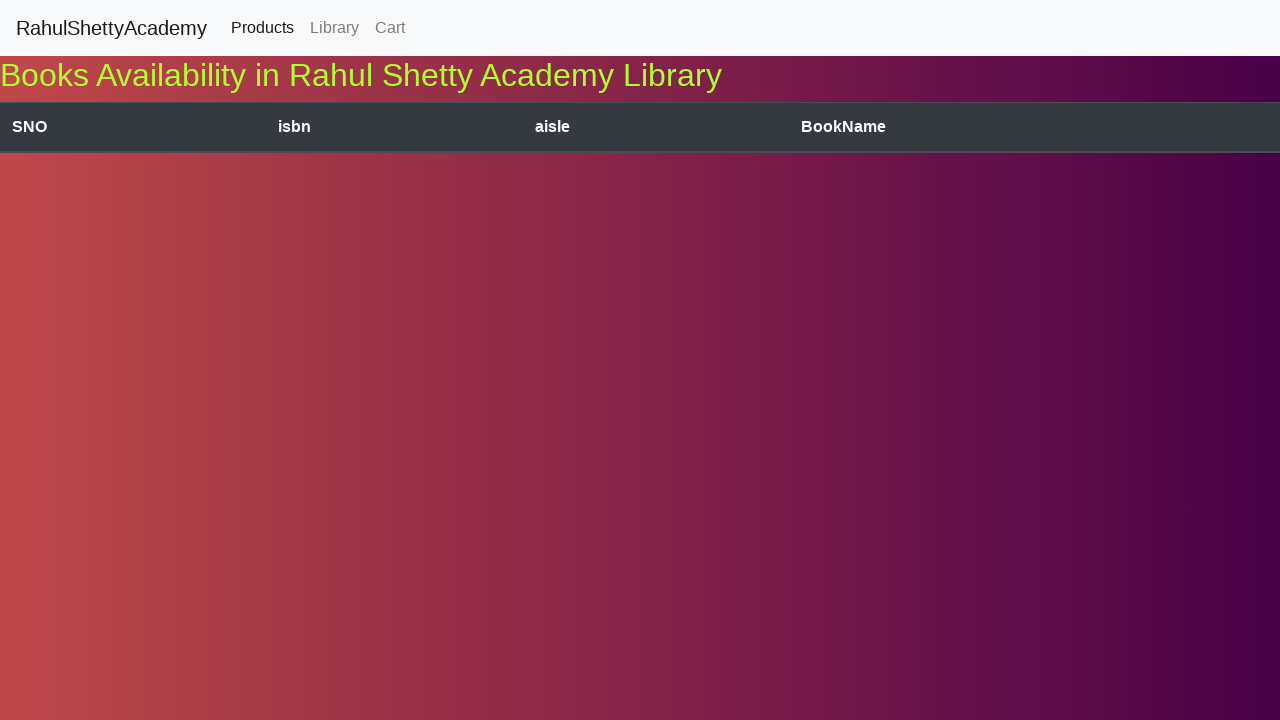

Waited for network idle state after library navigation
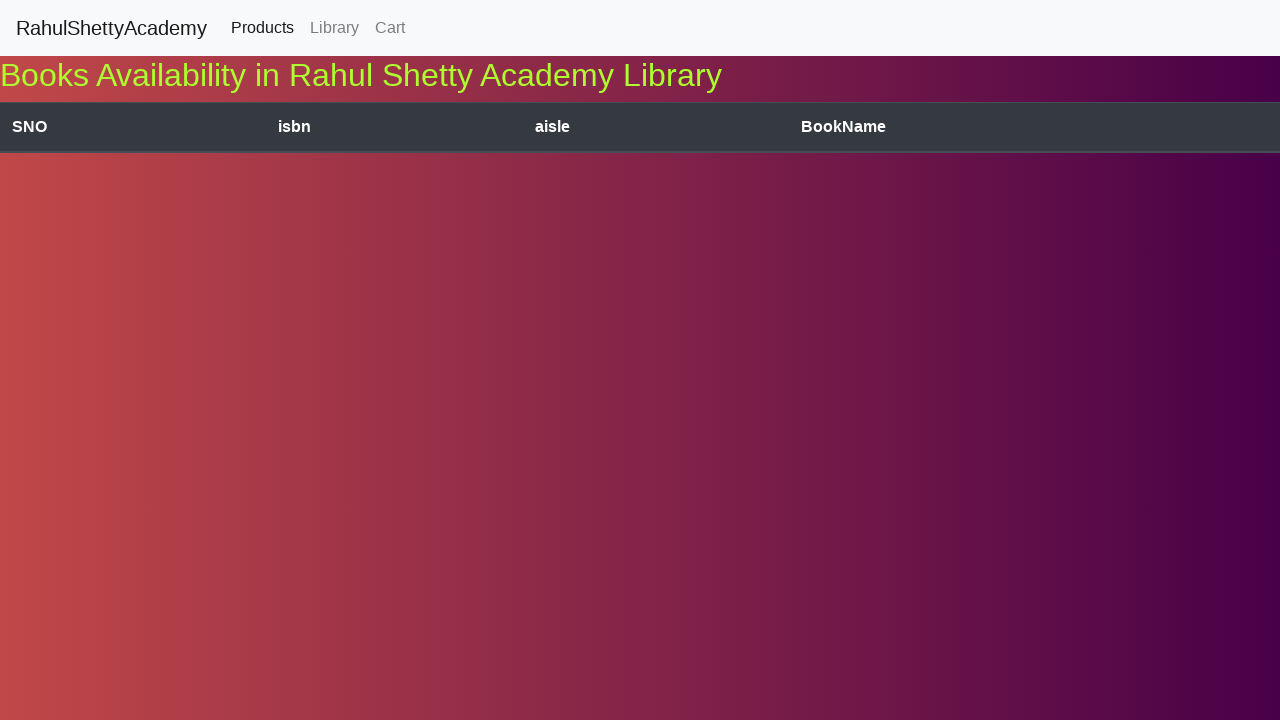

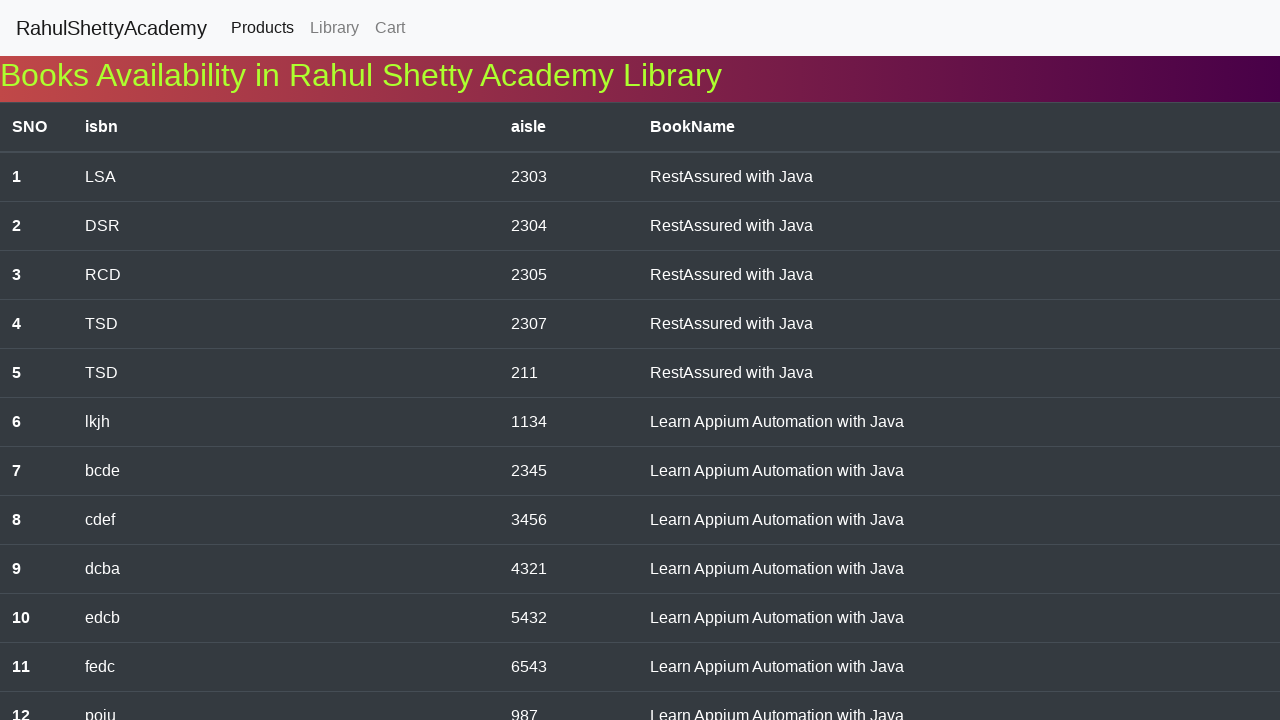